Tests scrolling functionality by navigating to the Selenium website and scrolling to the "Selenium Level Sponsors" heading element to verify it exists and is accessible.

Starting URL: https://www.selenium.dev/

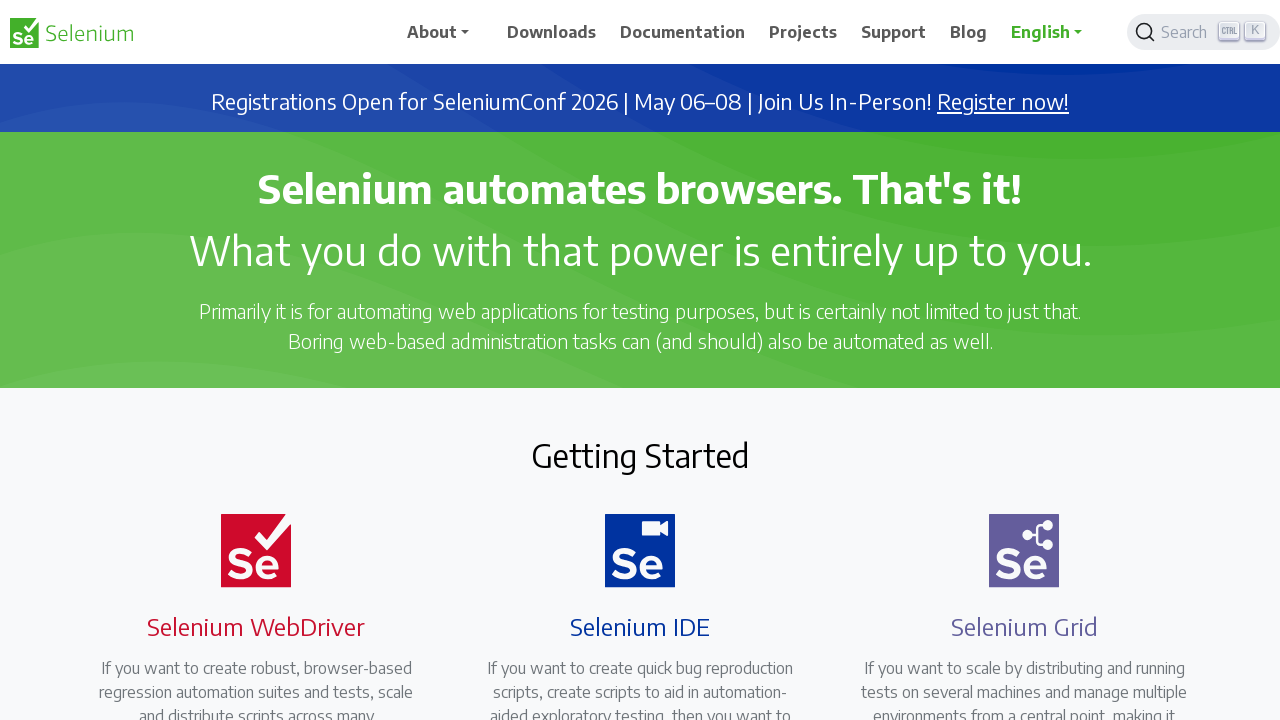

Navigated to Selenium website
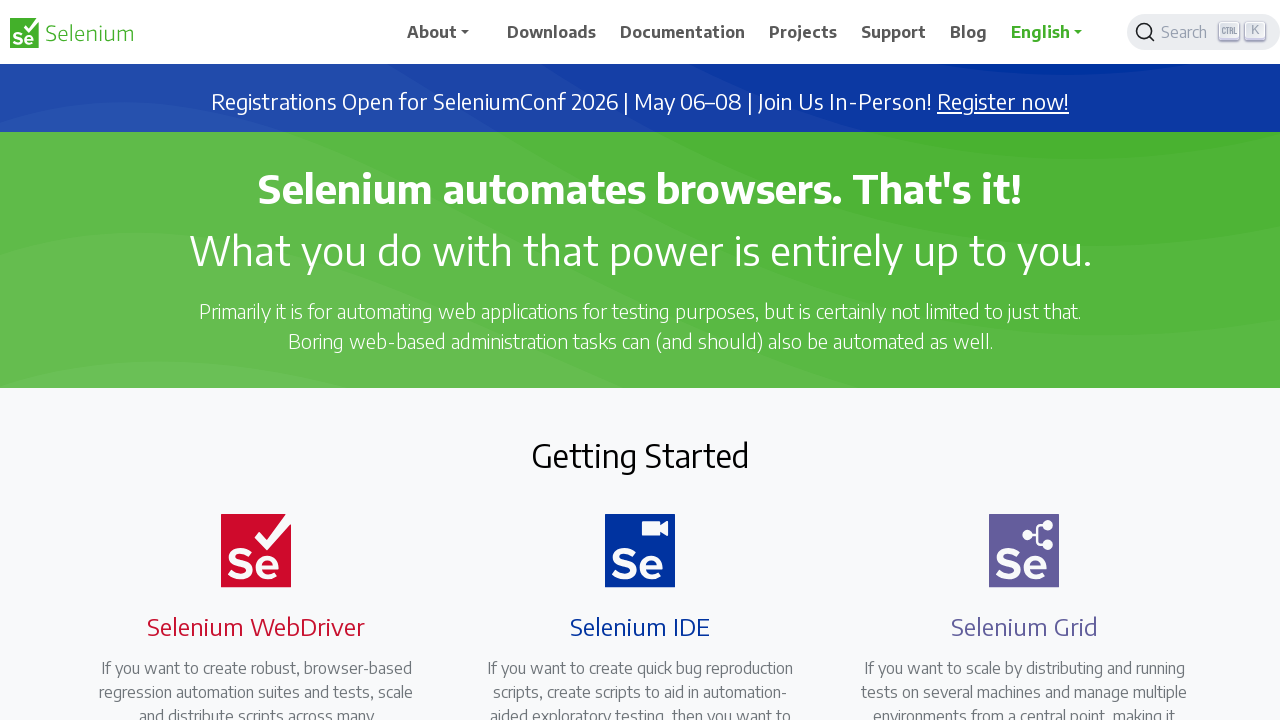

Located 'Selenium Level Sponsors' heading element
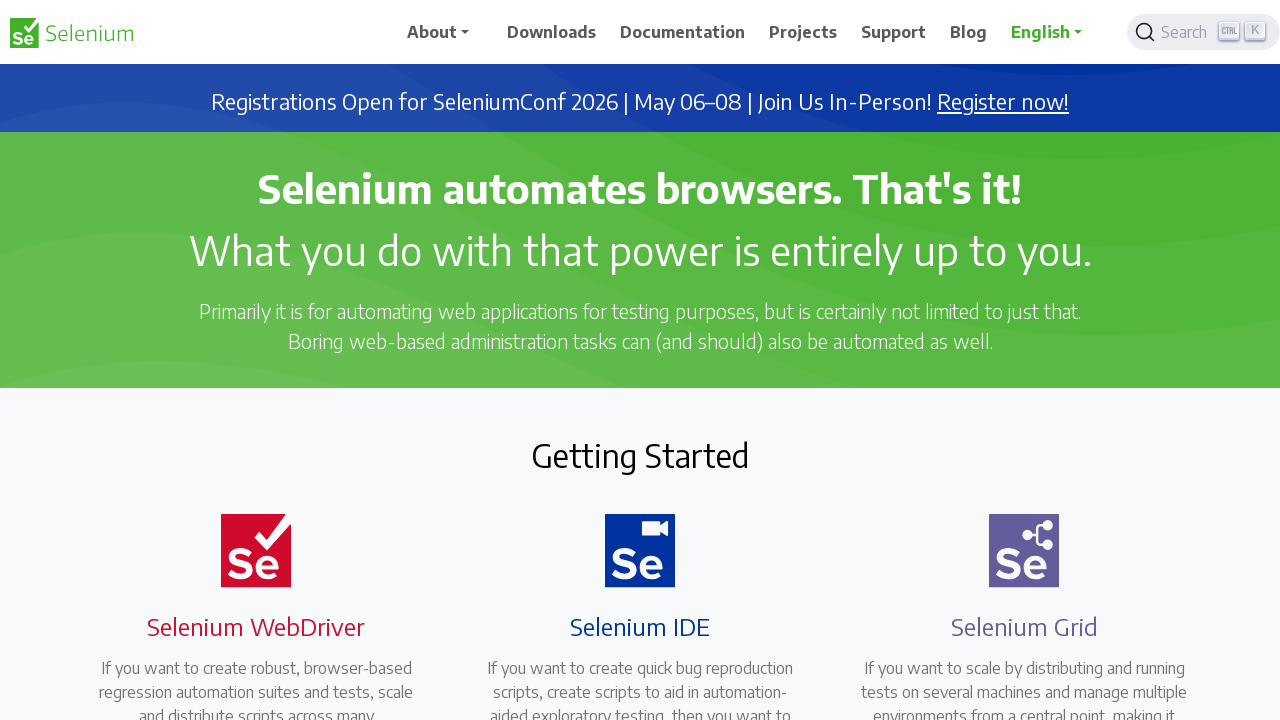

Scrolled to 'Selenium Level Sponsors' element
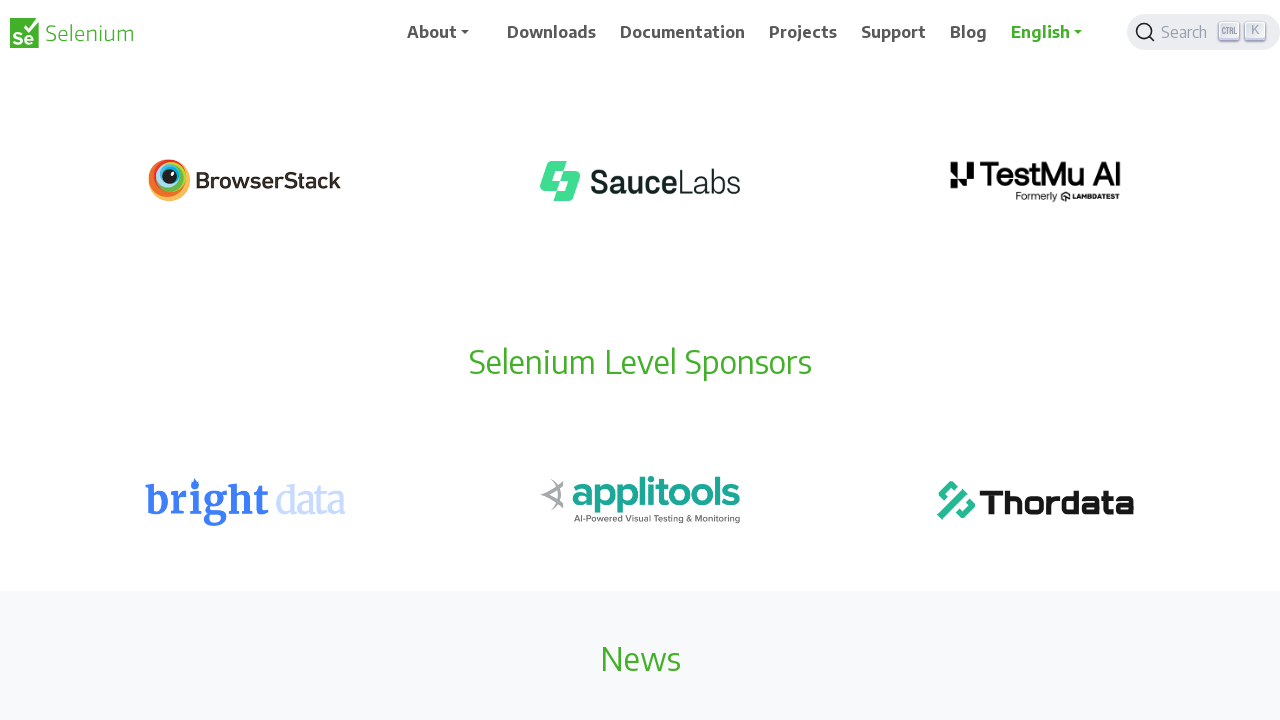

Verified 'Selenium Level Sponsors' element is visible
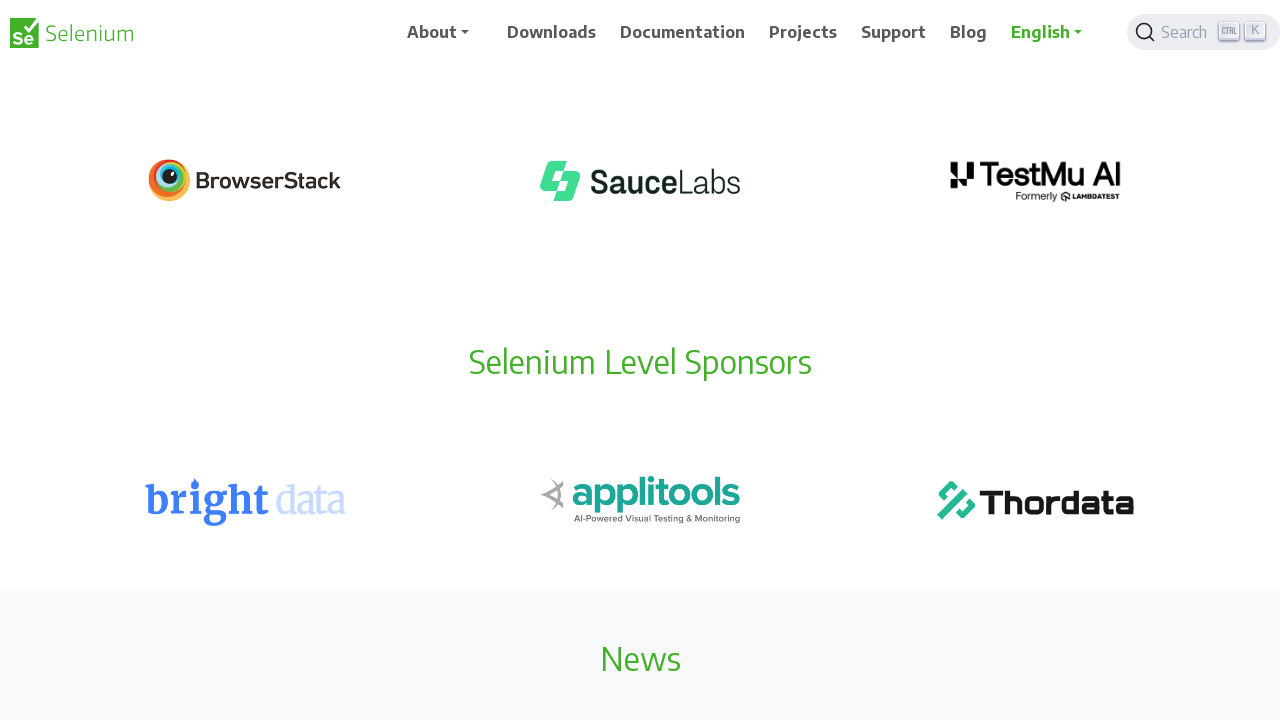

Retrieved element text: 'Selenium Level Sponsors'
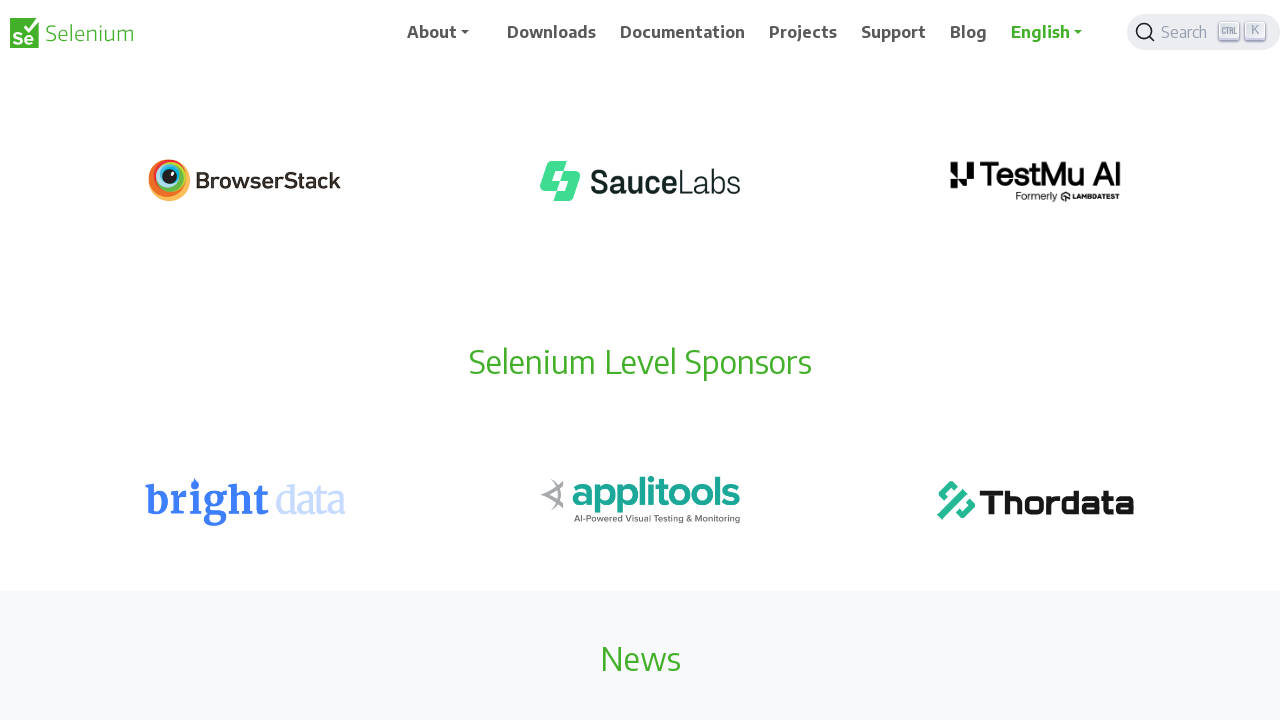

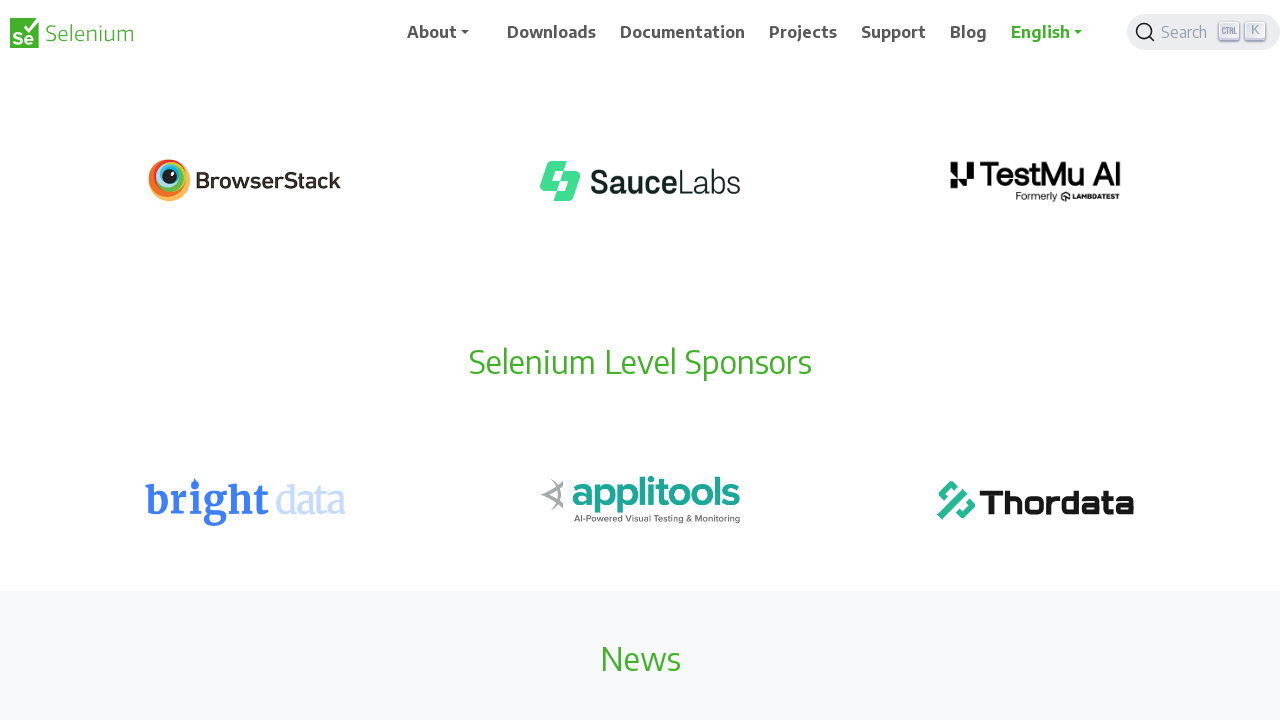